Tests the calculator functionality by entering numbers 100 + 200 and verifying the result is displayed

Starting URL: https://www.calculator.net/

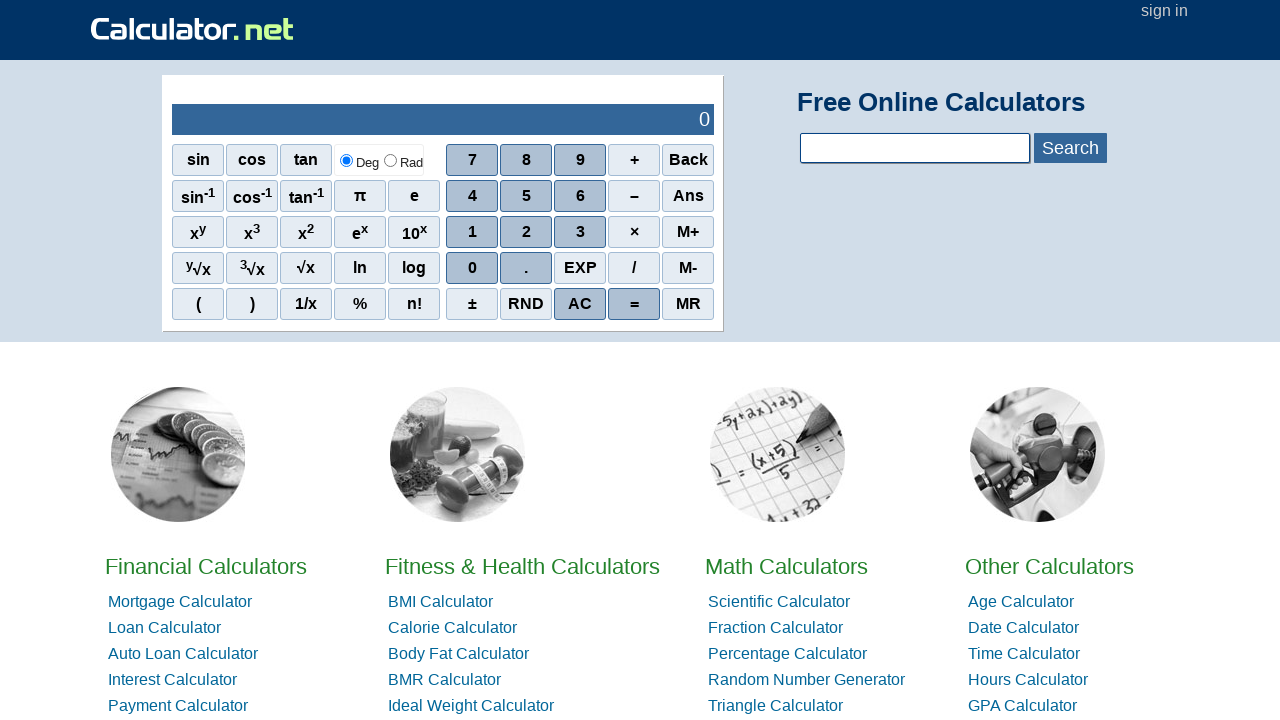

Clicked digit 1 at (472, 232) on xpath=//span[@onclick='r(1)' and .='1']
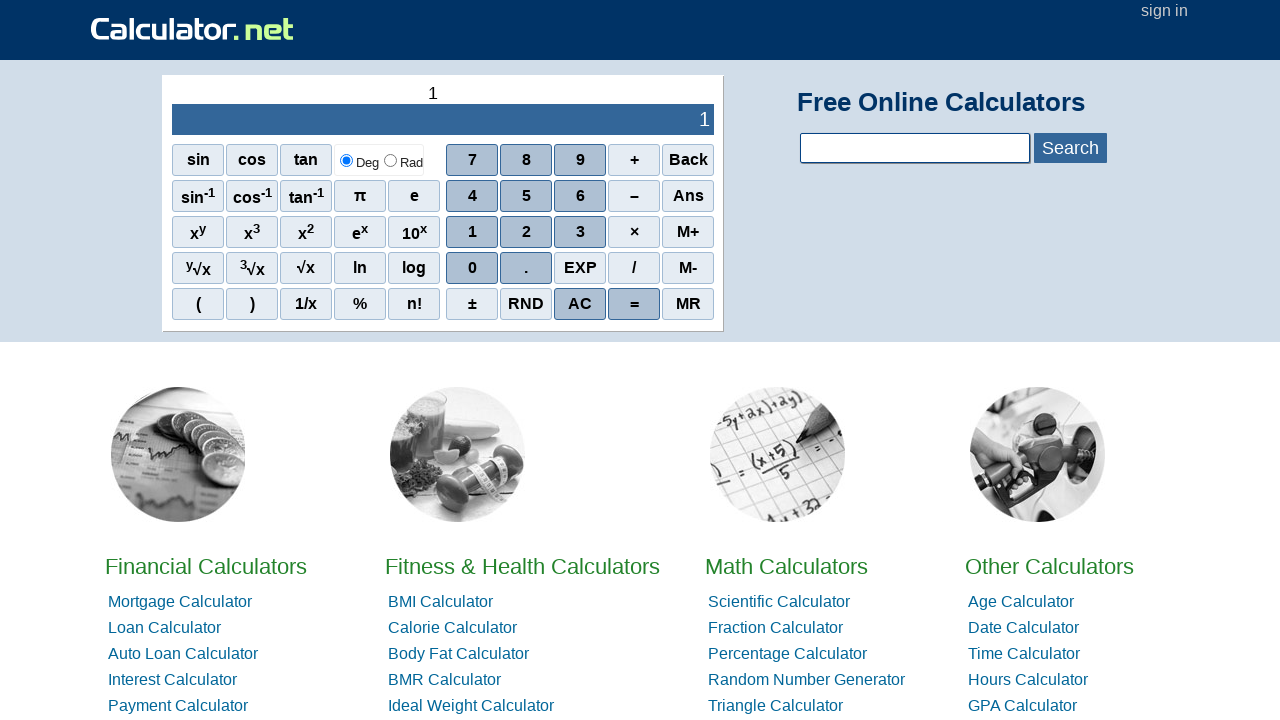

Clicked digit 0 at (472, 268) on xpath=//span[@onclick='r(0)' and .='0']
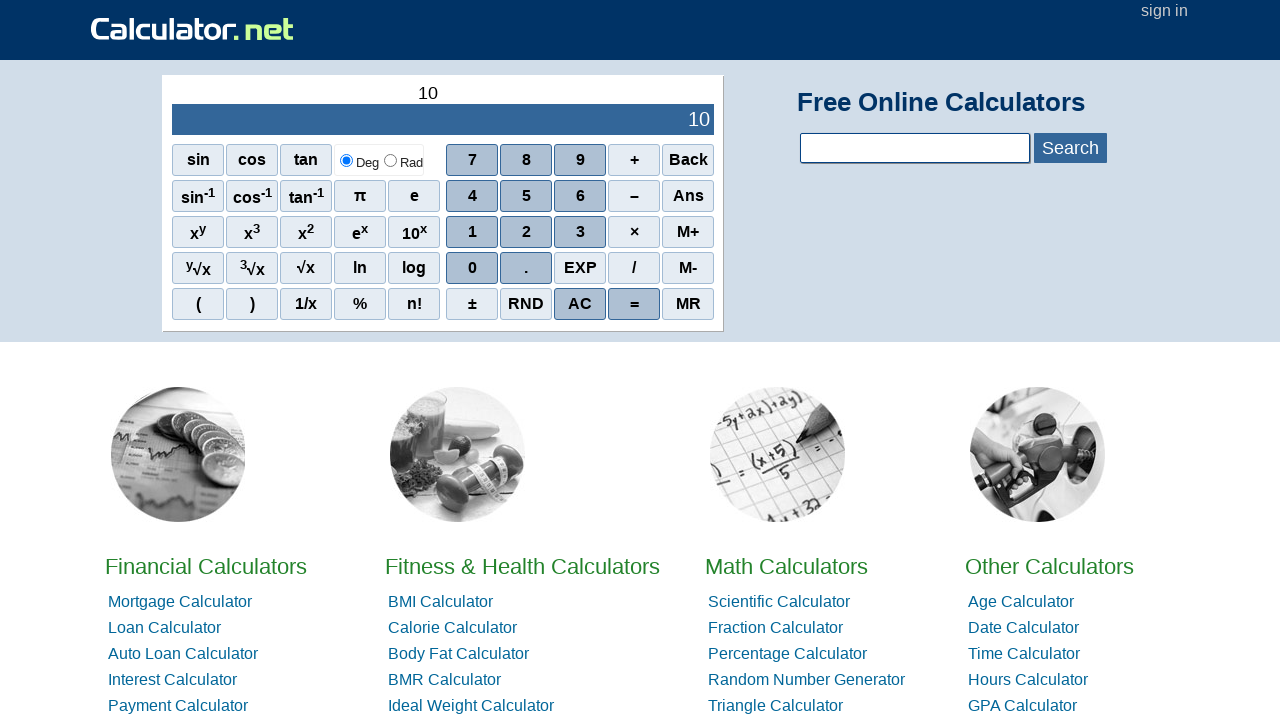

Clicked digit 0 again to complete number 100 at (472, 268) on xpath=//span[@onclick='r(0)' and .='0']
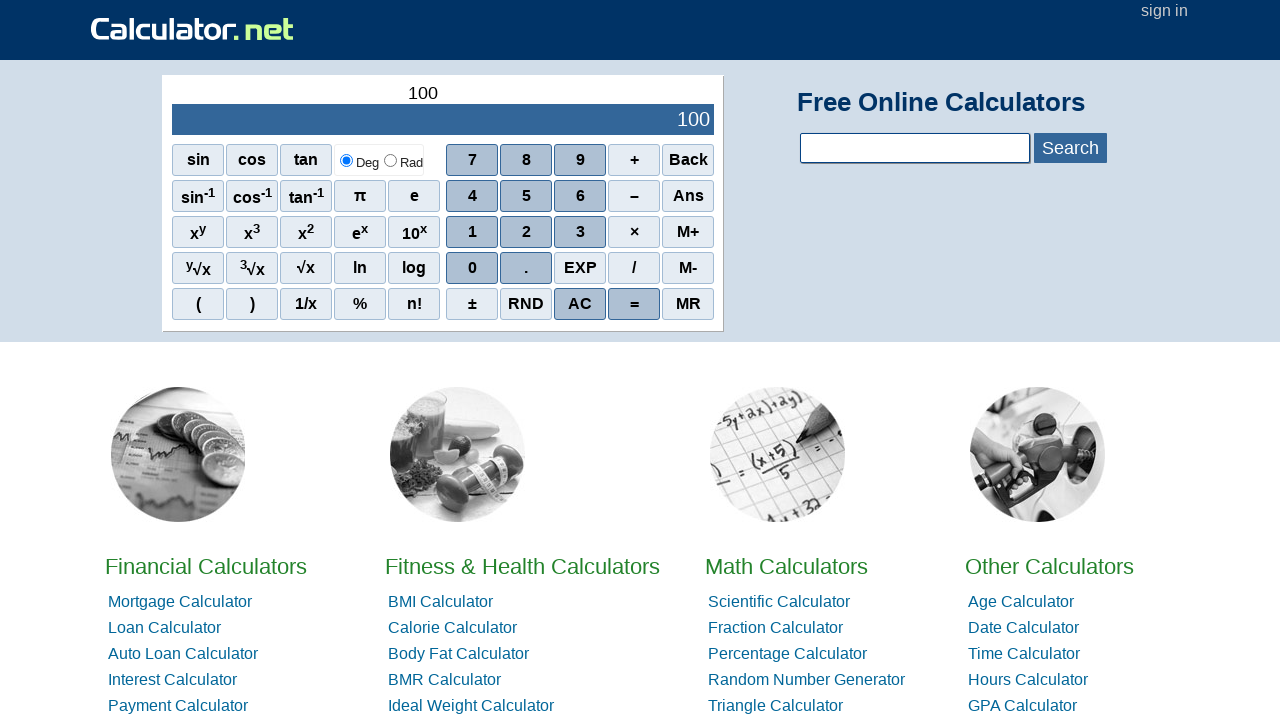

Clicked plus operator at (634, 160) on xpath=//span[@class='sciop' and .='+']
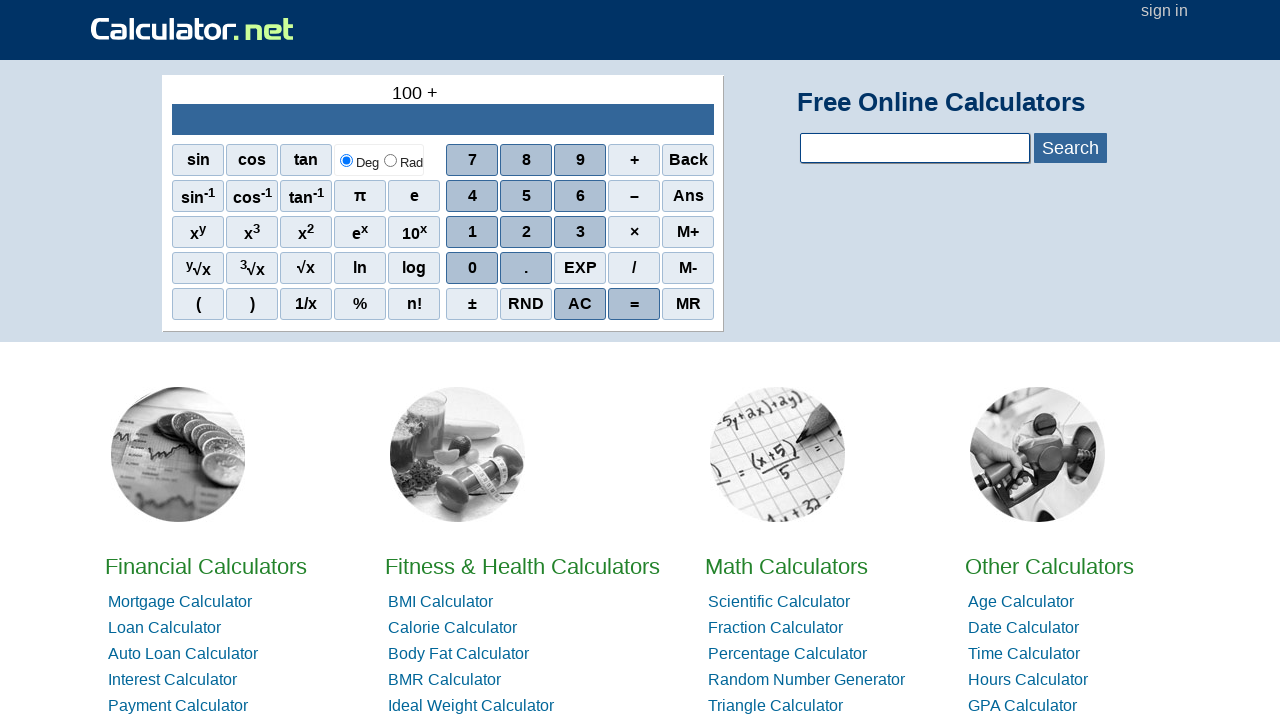

Clicked digit 2 at (526, 232) on xpath=//span[@onclick='r(2)' and .='2']
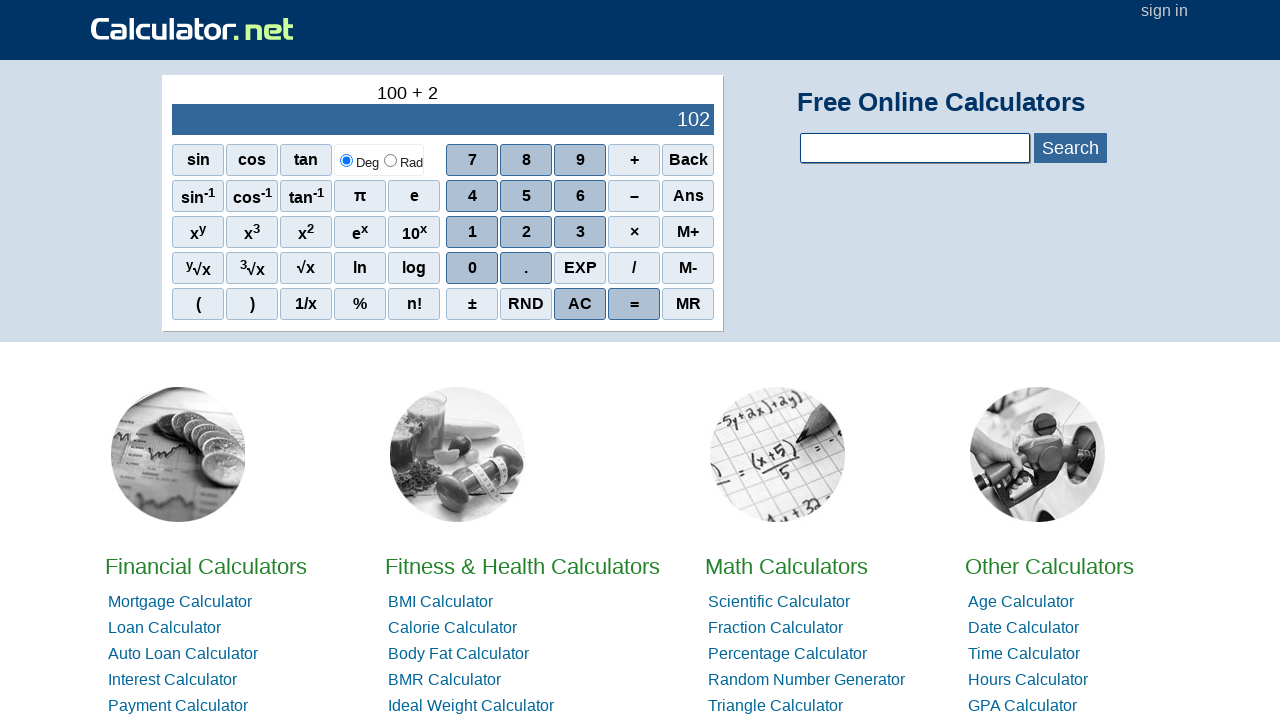

Clicked digit 0 at (472, 268) on xpath=//span[@onclick='r(0)' and .='0']
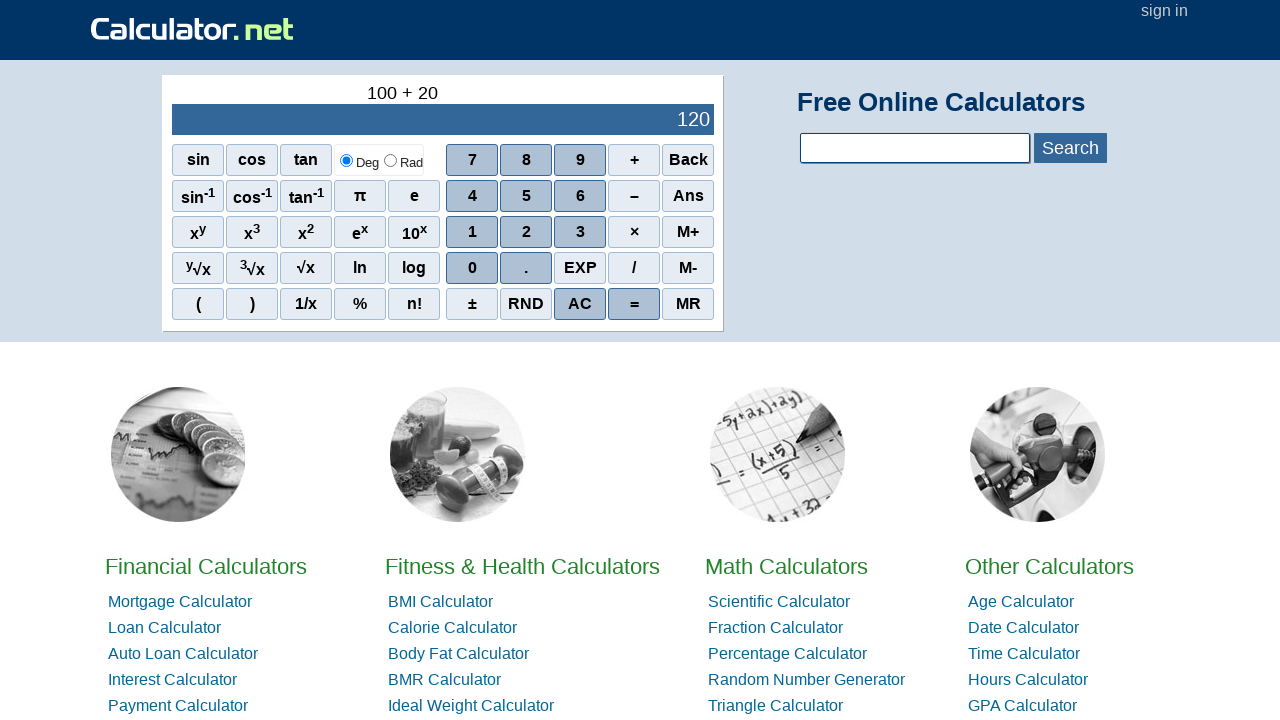

Clicked digit 0 again to complete number 200 at (472, 268) on xpath=//span[@onclick='r(0)' and .='0']
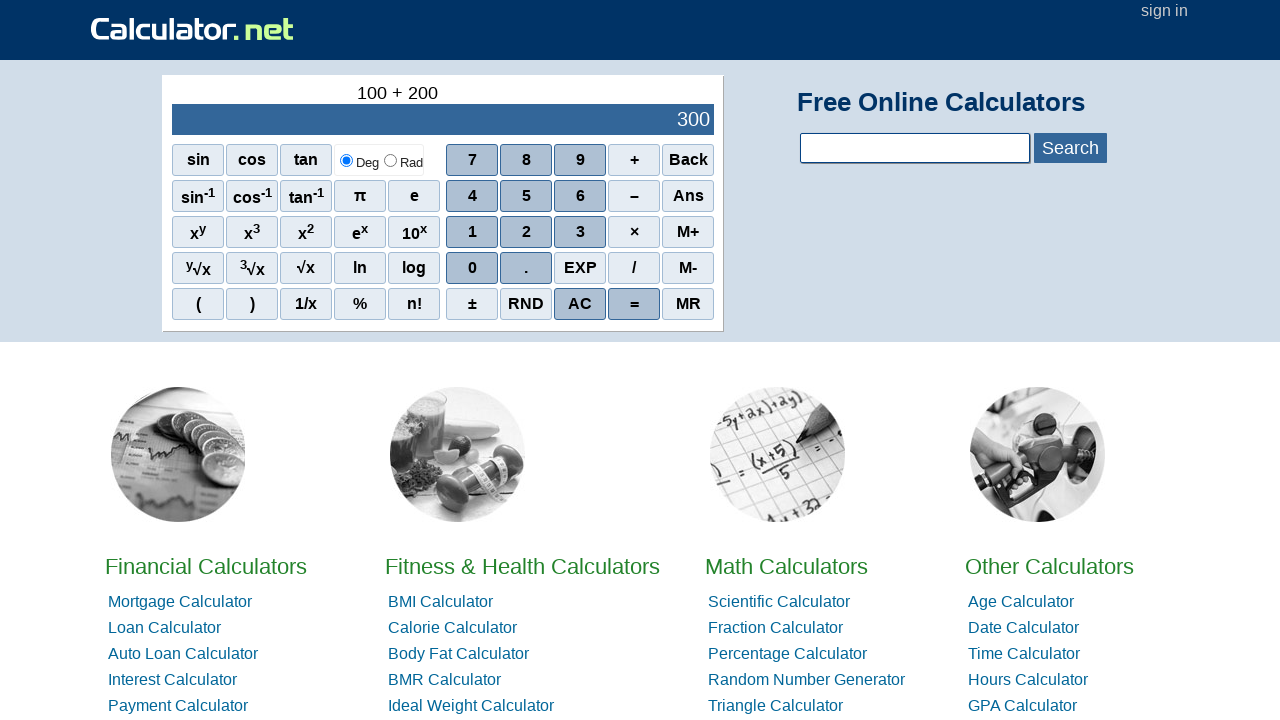

Result display element loaded
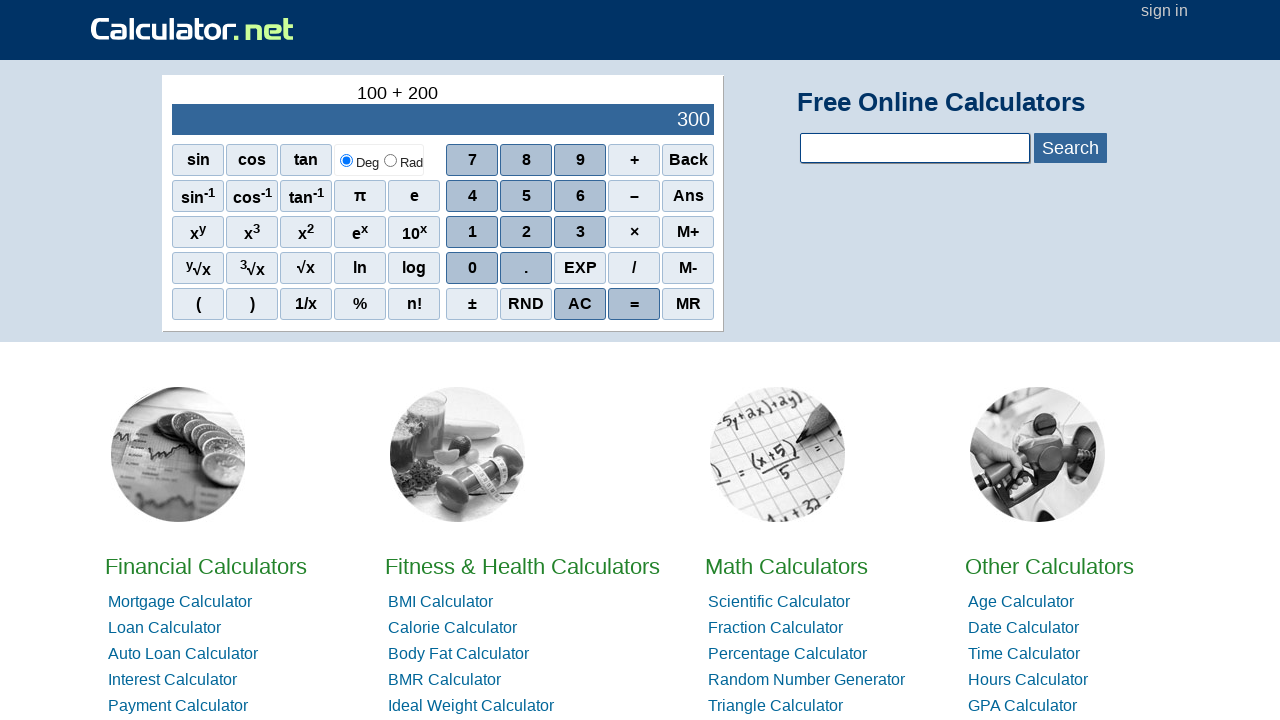

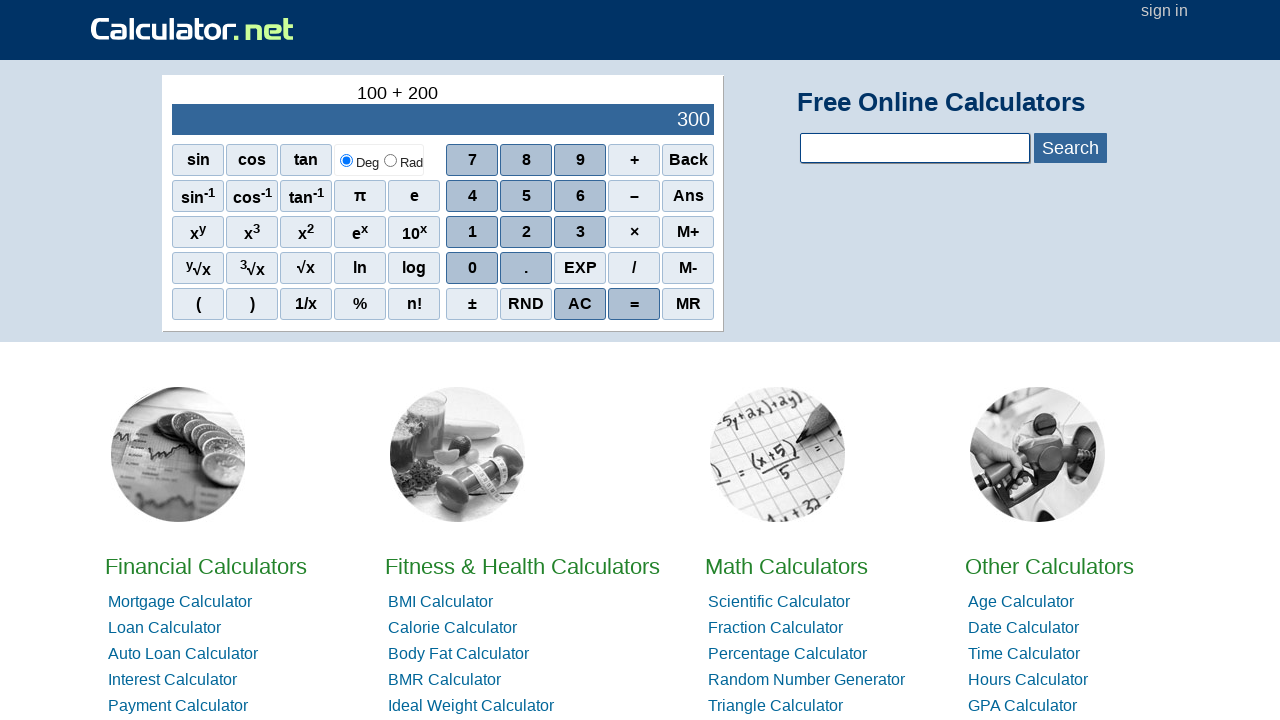